Tests JavaScript alert functionality by clicking a button that triggers an alert, verifying the alert text, and accepting the alert to close it.

Starting URL: https://the-internet.herokuapp.com/javascript_alerts

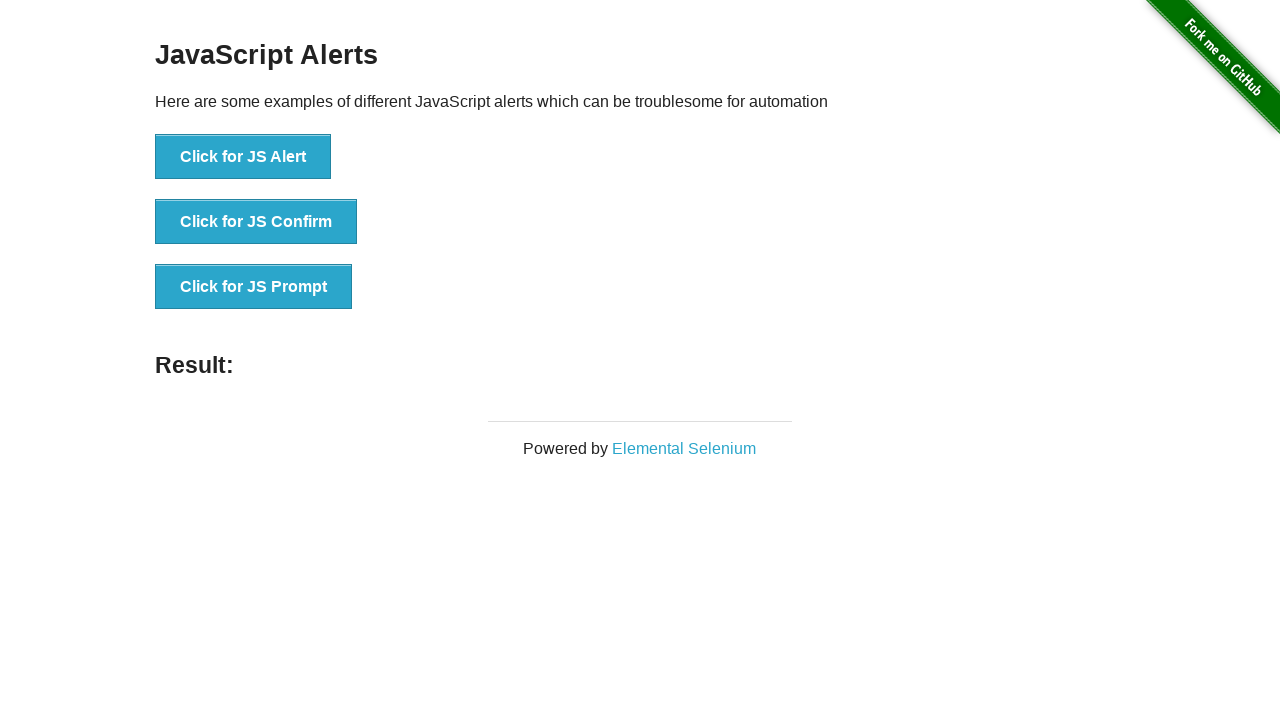

Clicked the first JS Alert button at (243, 157) on xpath=//*[text()='Click for JS Alert']
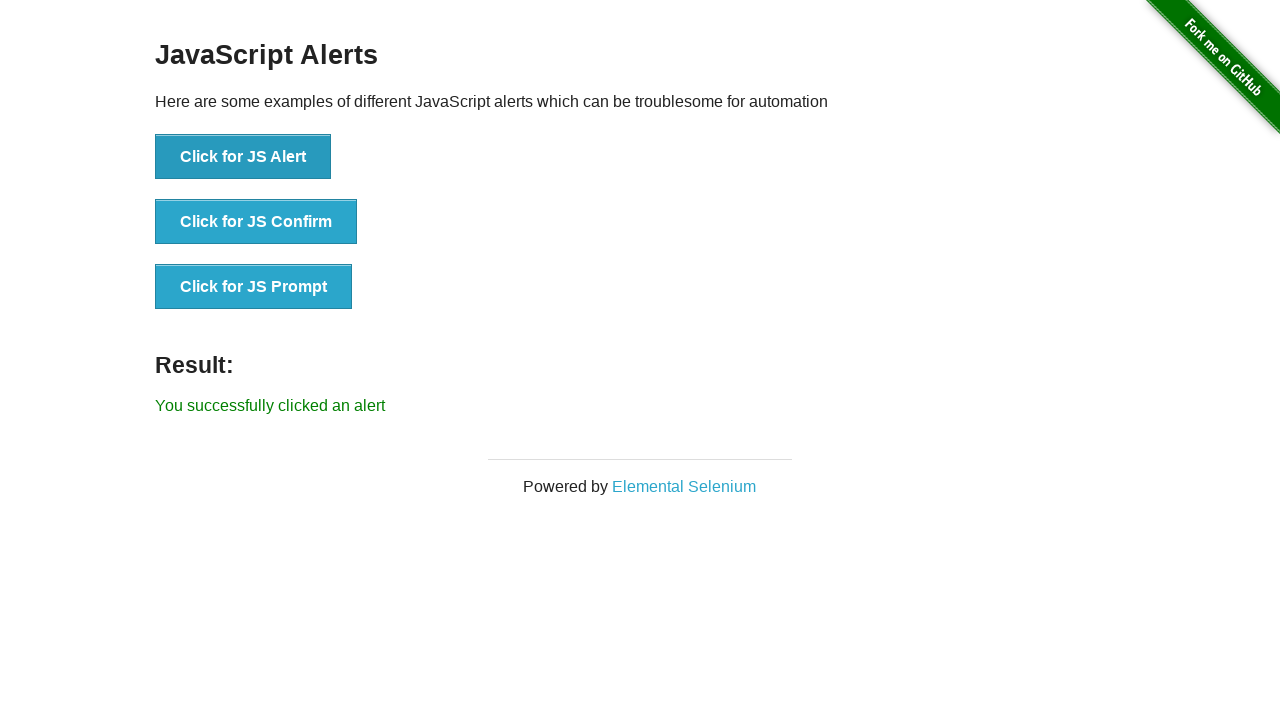

Set up dialog handler to accept alerts
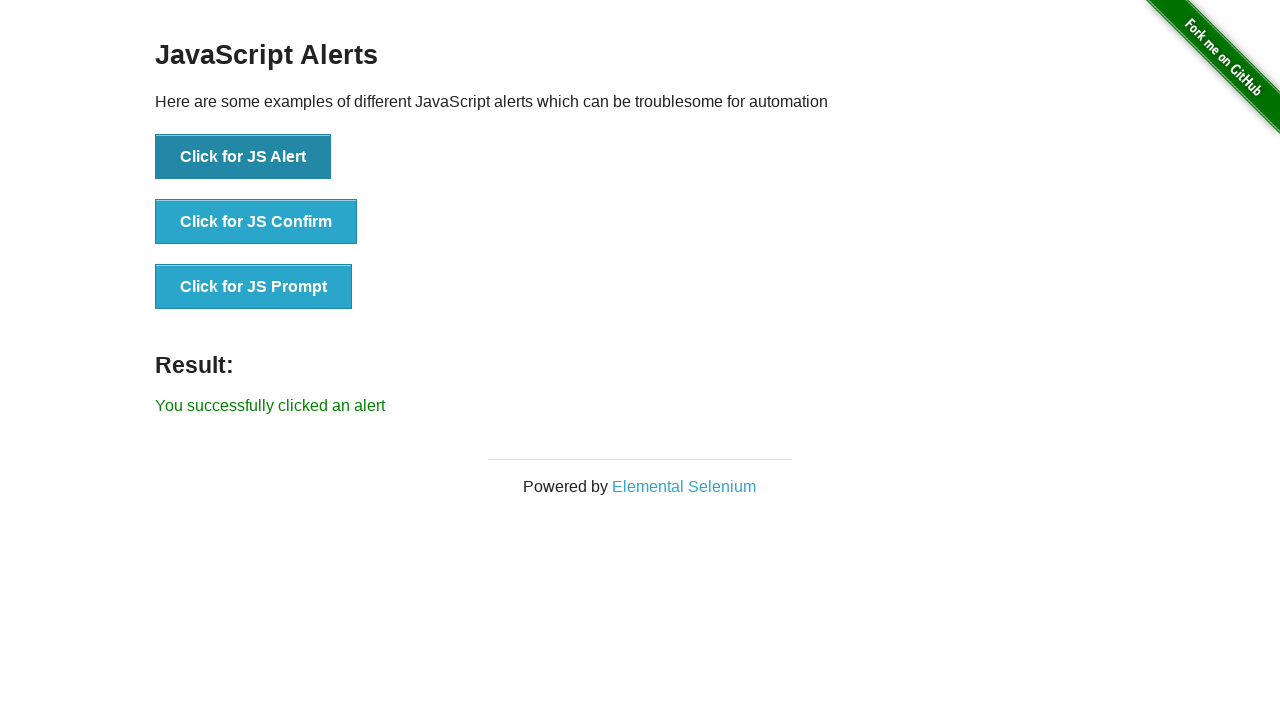

Set up advanced dialog handler to verify alert message
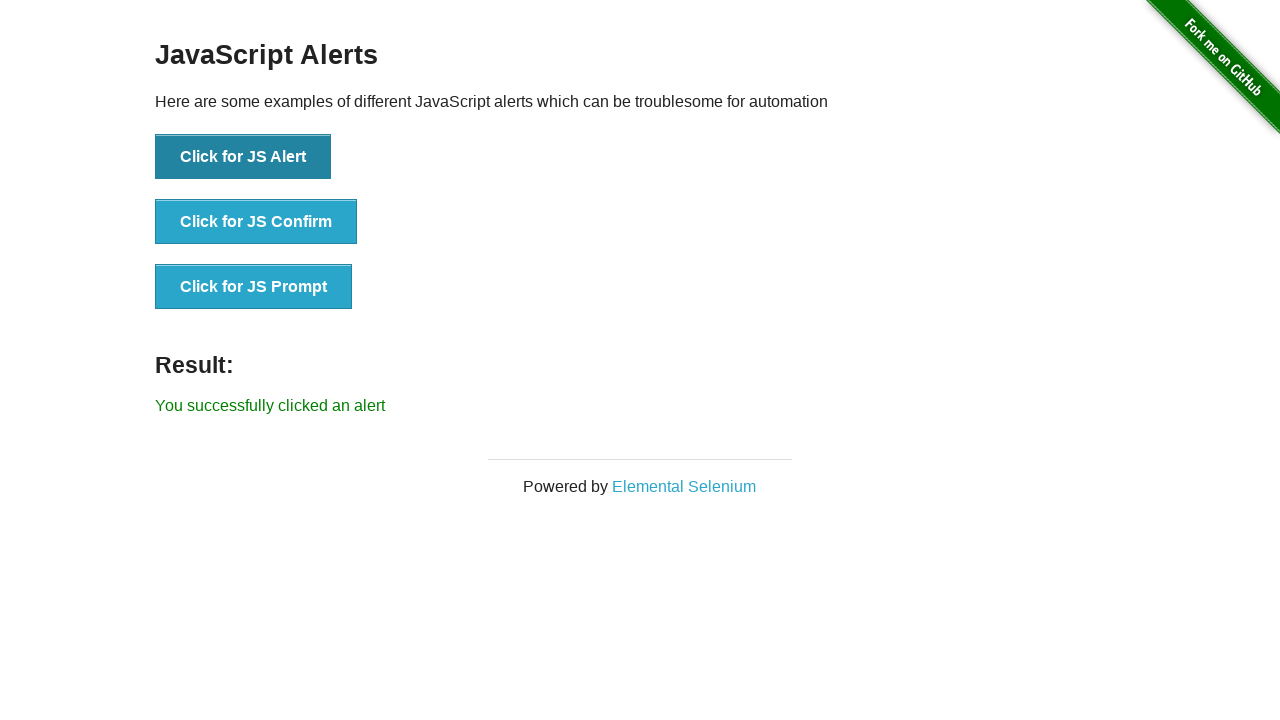

Clicked JS Alert button to trigger dialog at (243, 157) on button:has-text('Click for JS Alert')
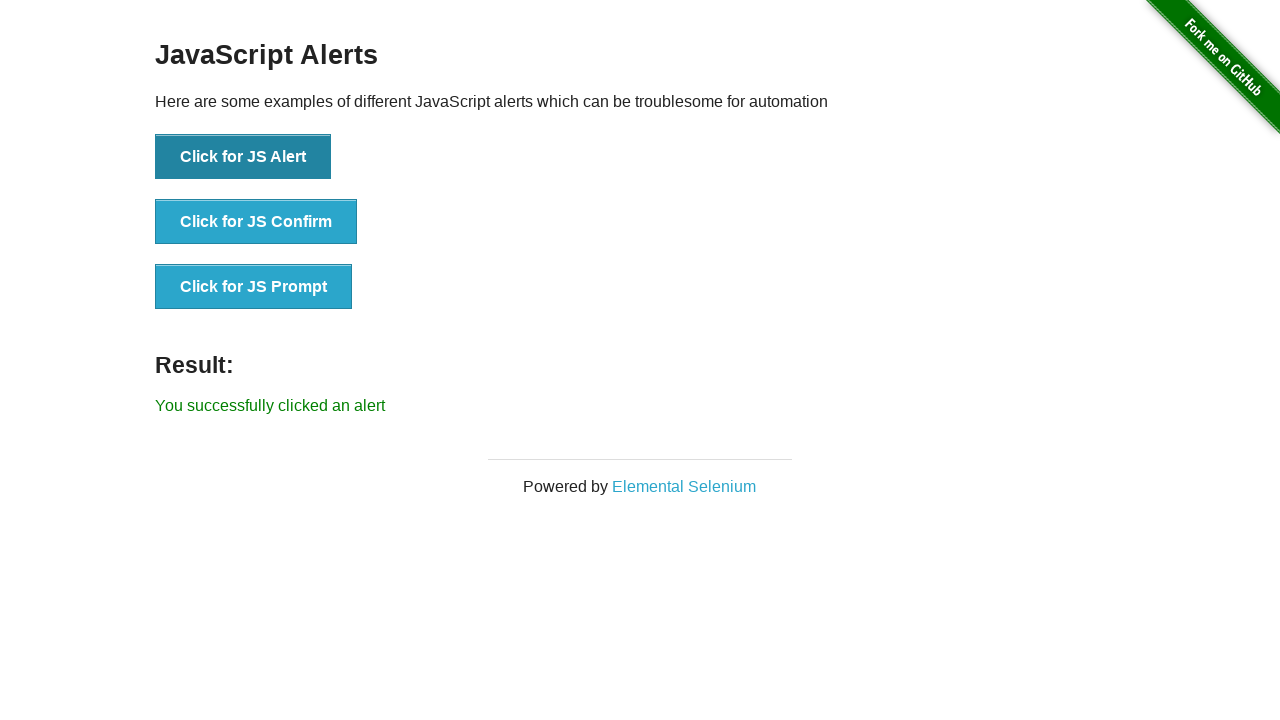

Alert was accepted and success message appeared
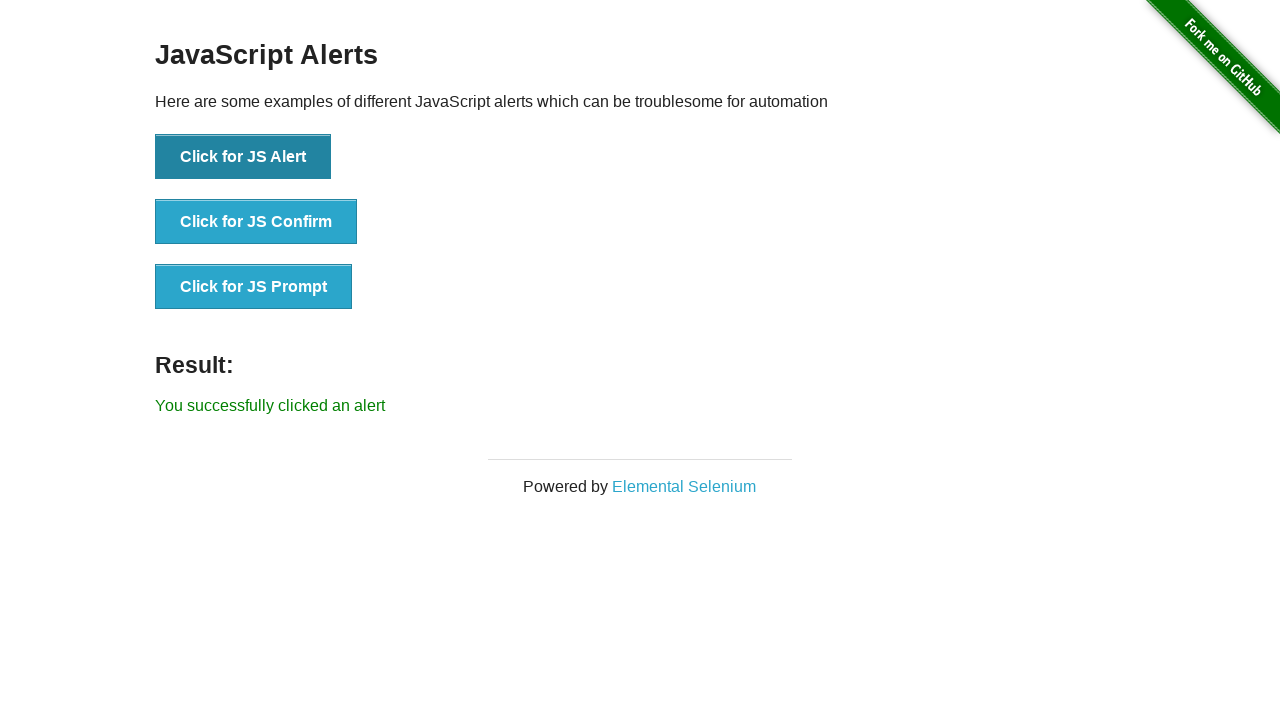

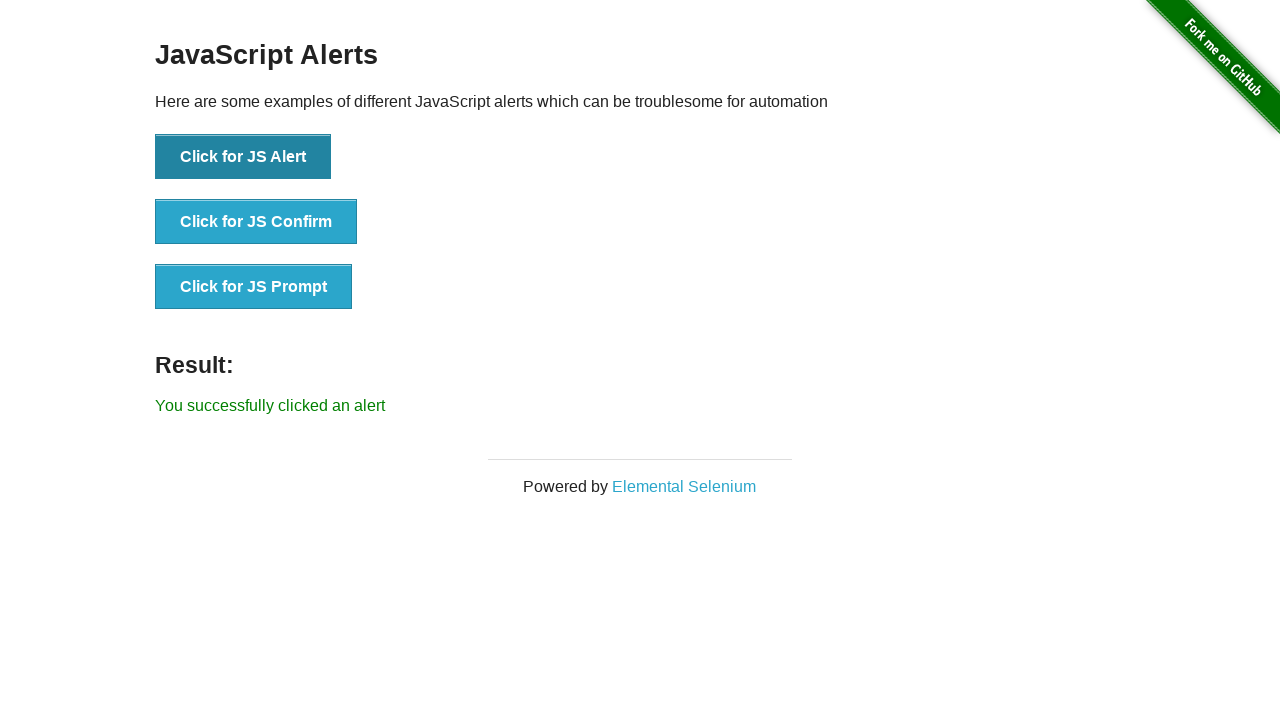